Tests that submitting an empty ZIP code field shows an error message indicating ZIP code should have 5 digits.

Starting URL: https://www.sharelane.com/cgi-bin/register.py

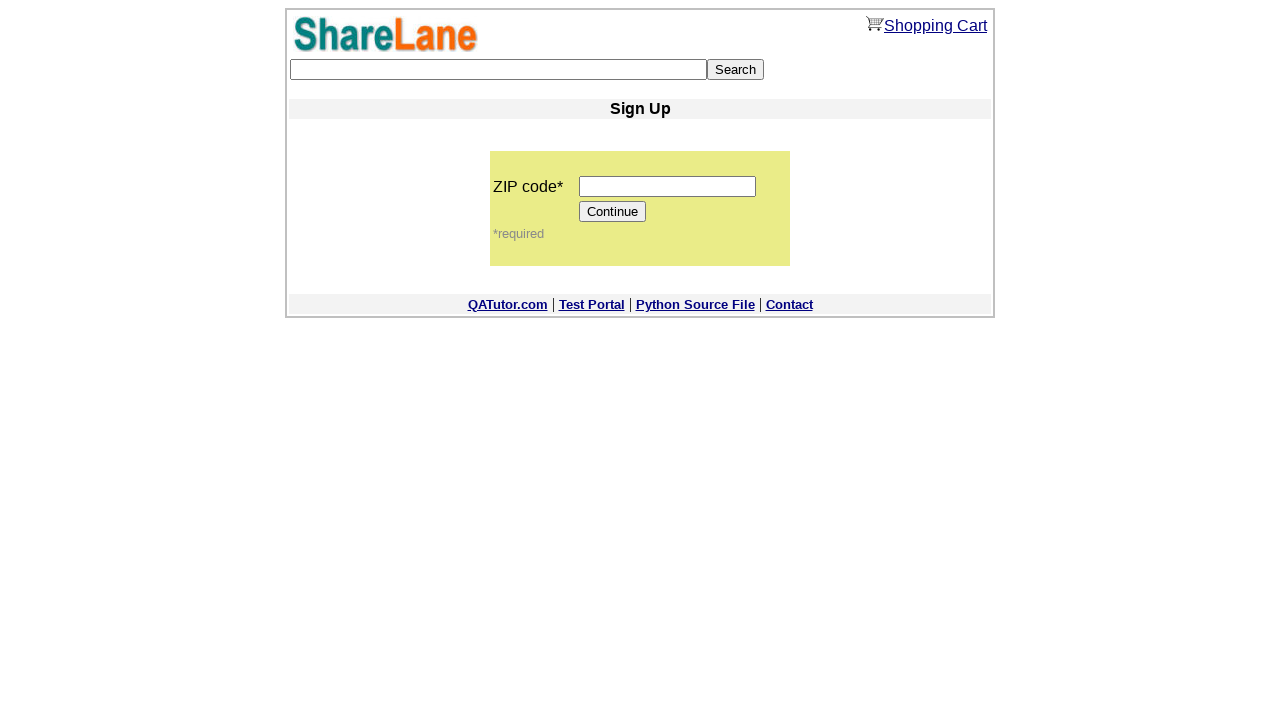

Clicked Continue button without entering ZIP code at (613, 212) on input[value='Continue']
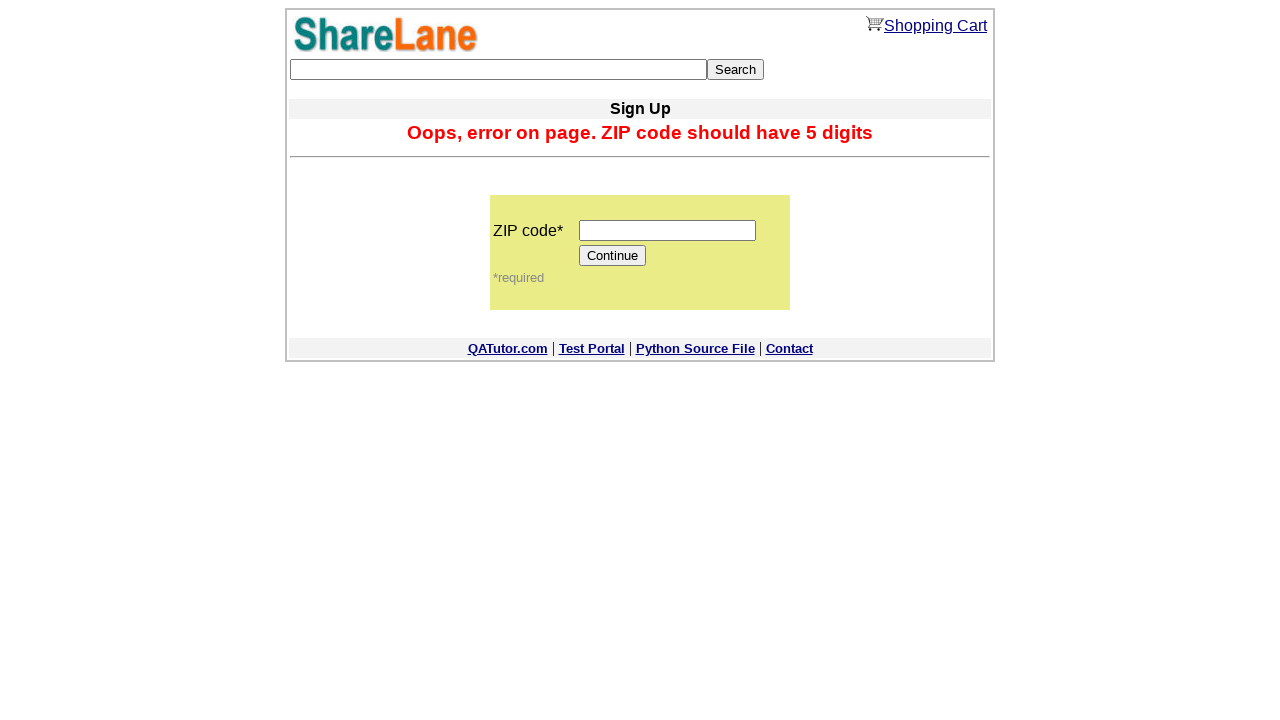

Error message appeared indicating ZIP code should have 5 digits
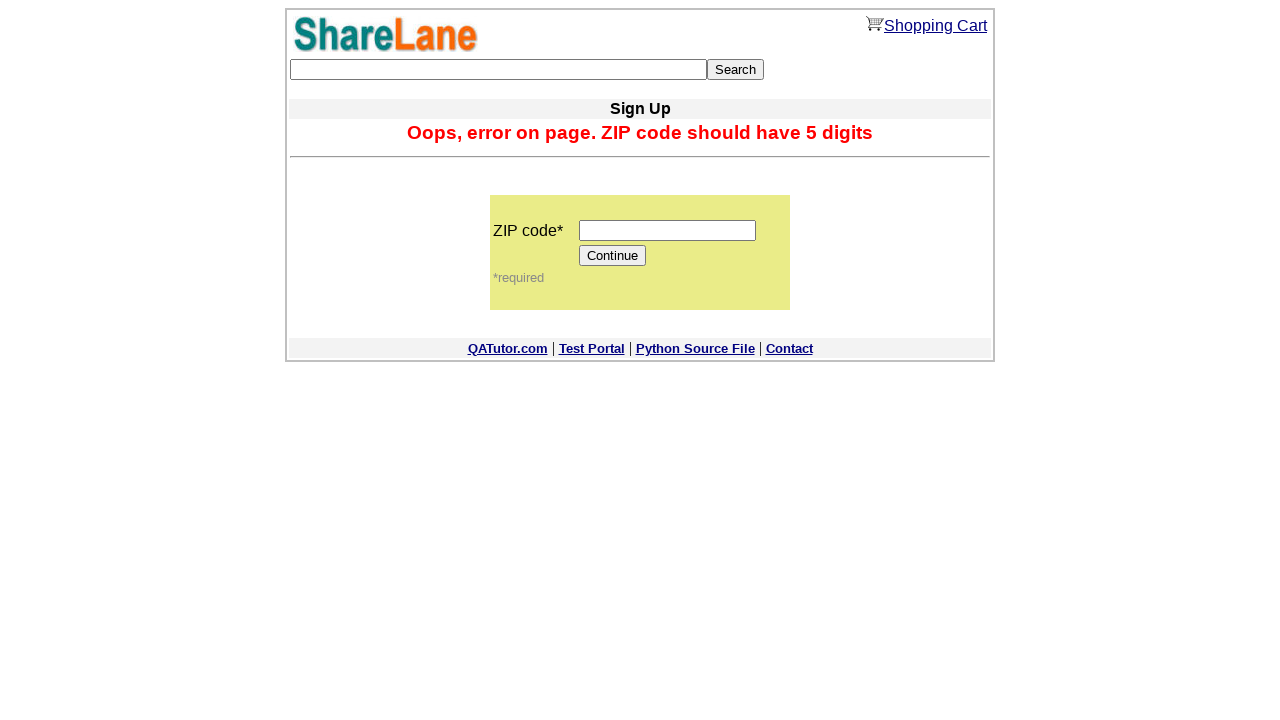

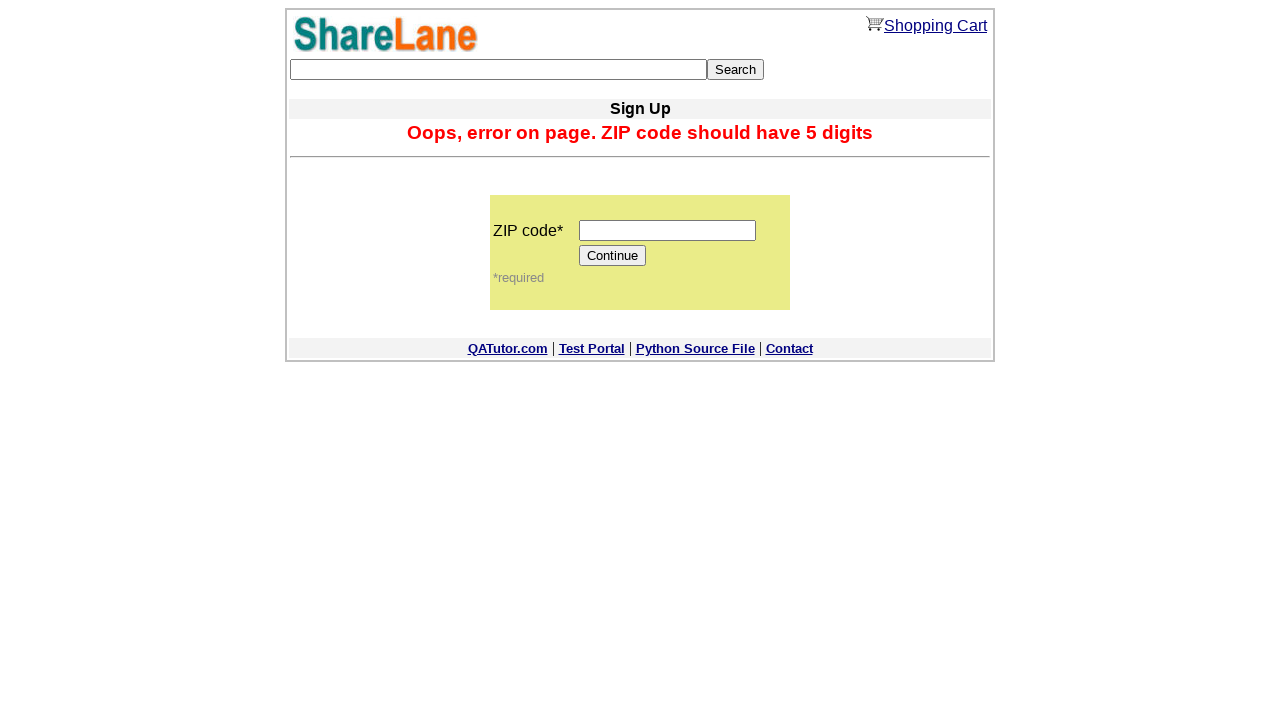